Tests registration form with mismatched password confirmation and verifies error message

Starting URL: https://alada.vn/tai-khoan/dang-ky.html

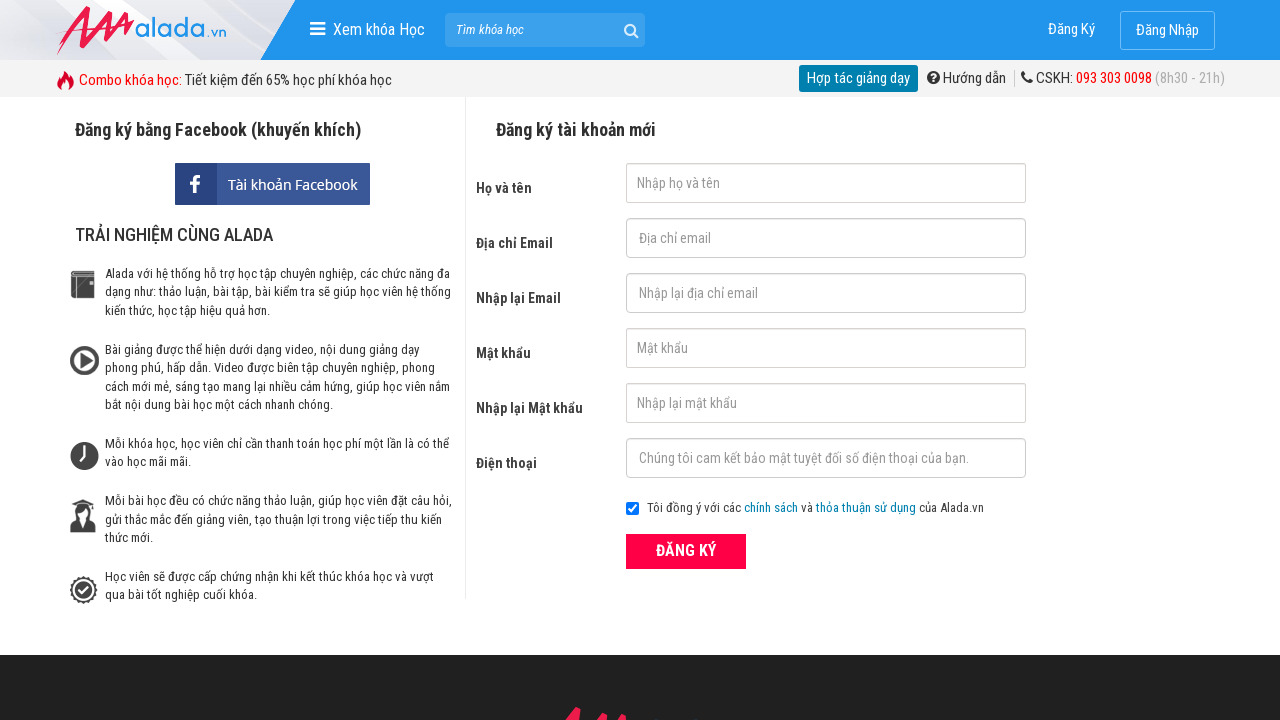

Filled first name field with 'Le Thanh Phat' on #txtFirstname
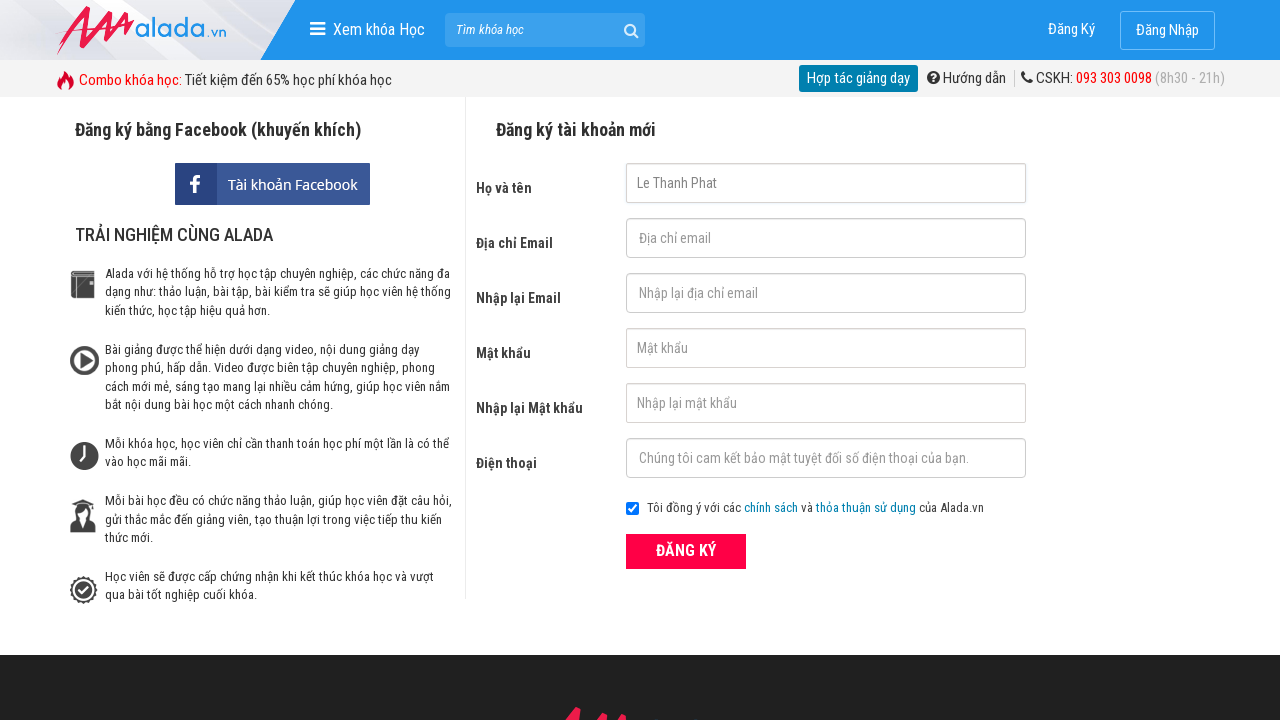

Filled email field with 'thanhphat@mail.com' on #txtEmail
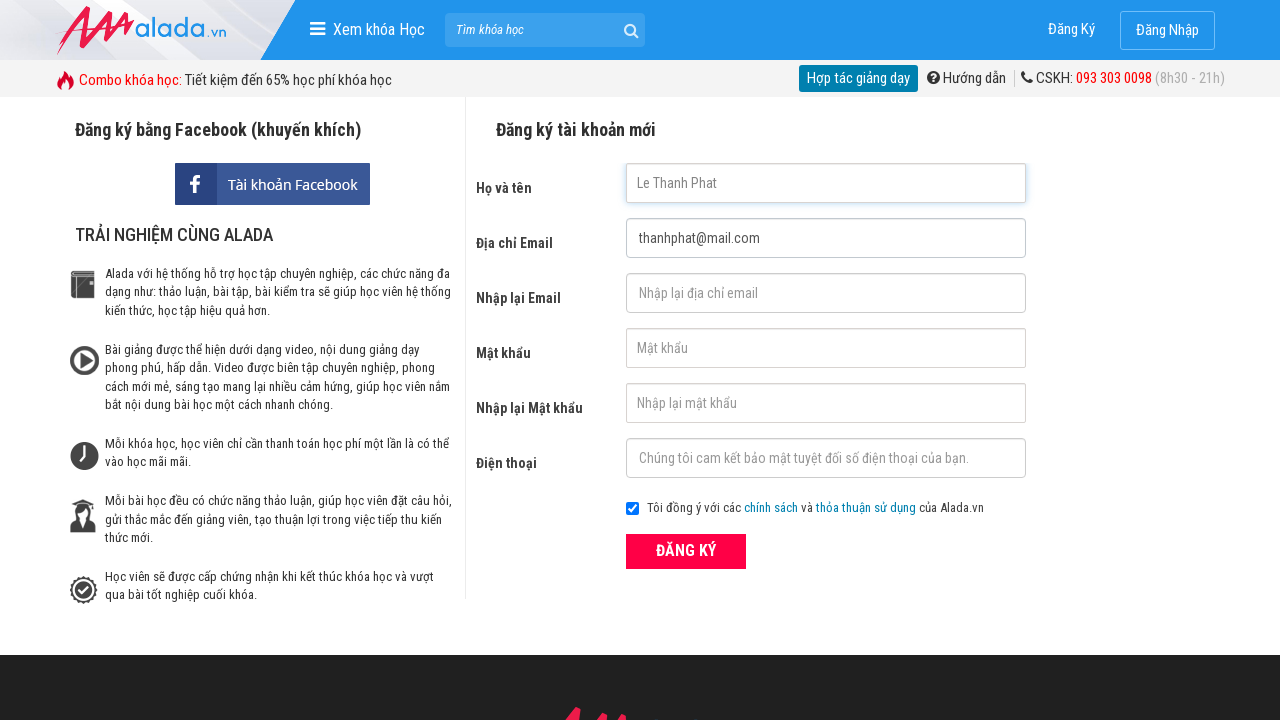

Filled confirm email field with 'thanhphat@mail.com' on #txtCEmail
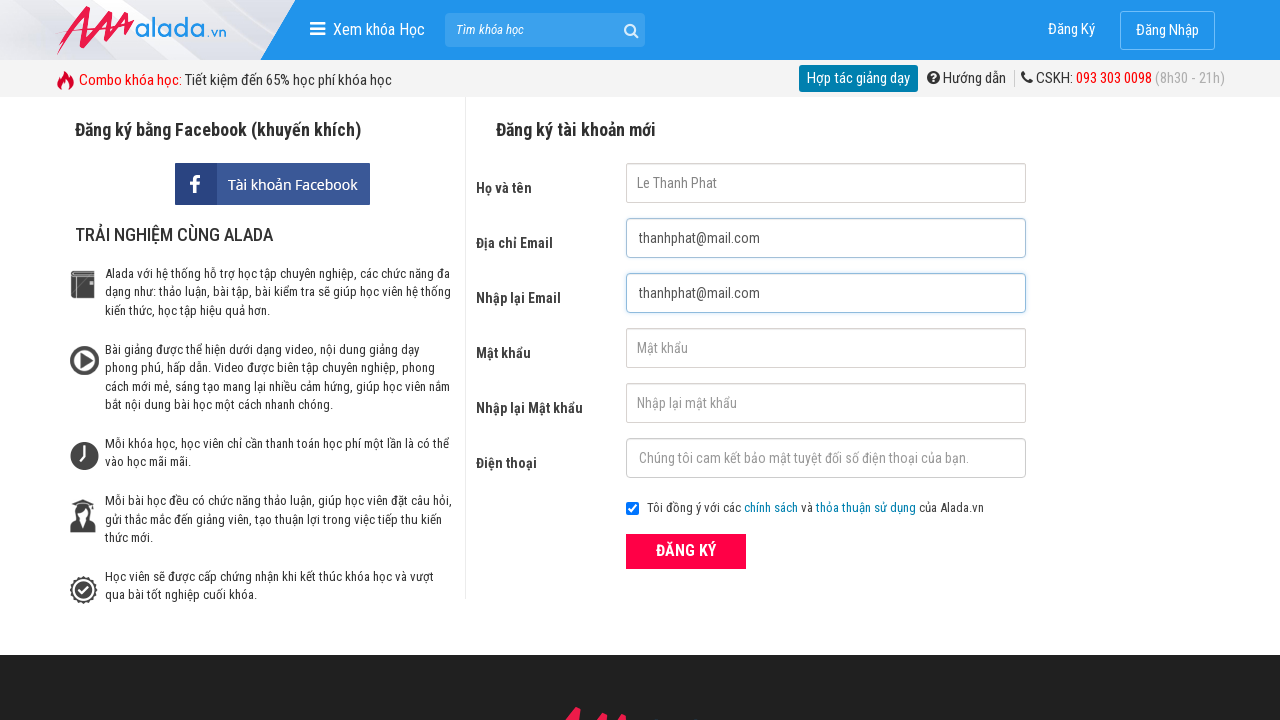

Filled password field with '1234567' on #txtPassword
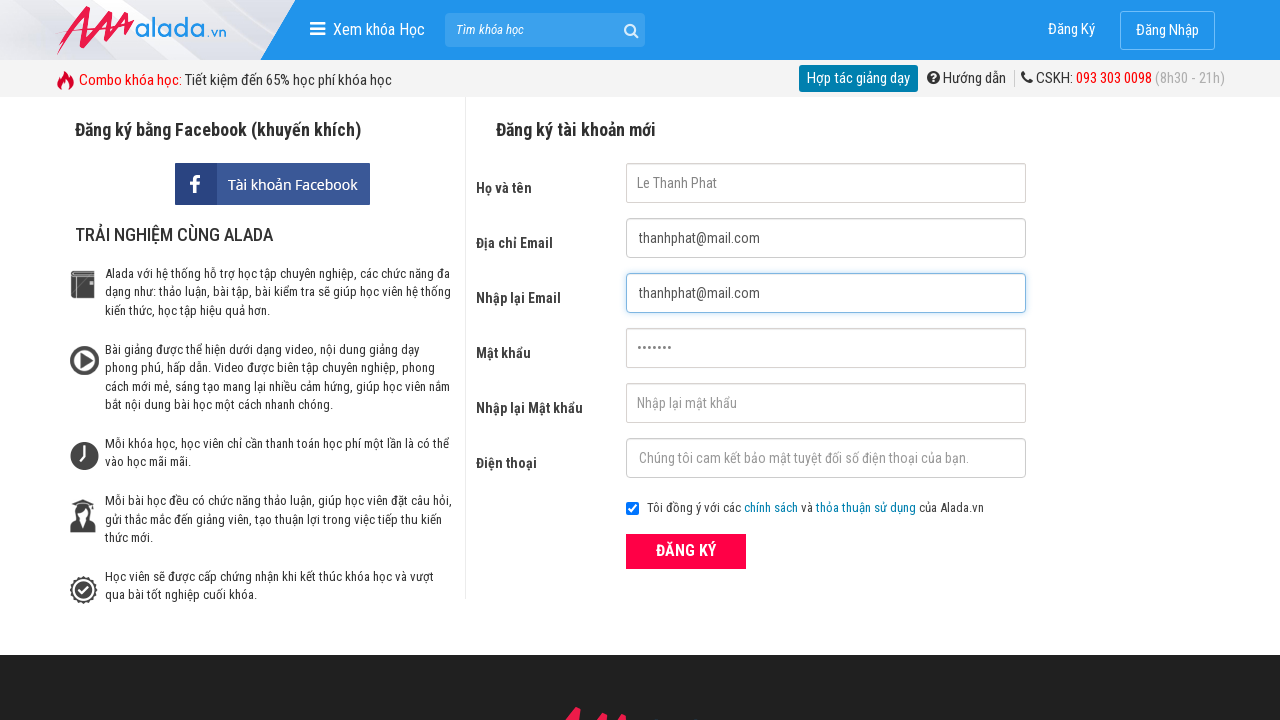

Filled confirm password field with mismatched value '12334643' on #txtCPassword
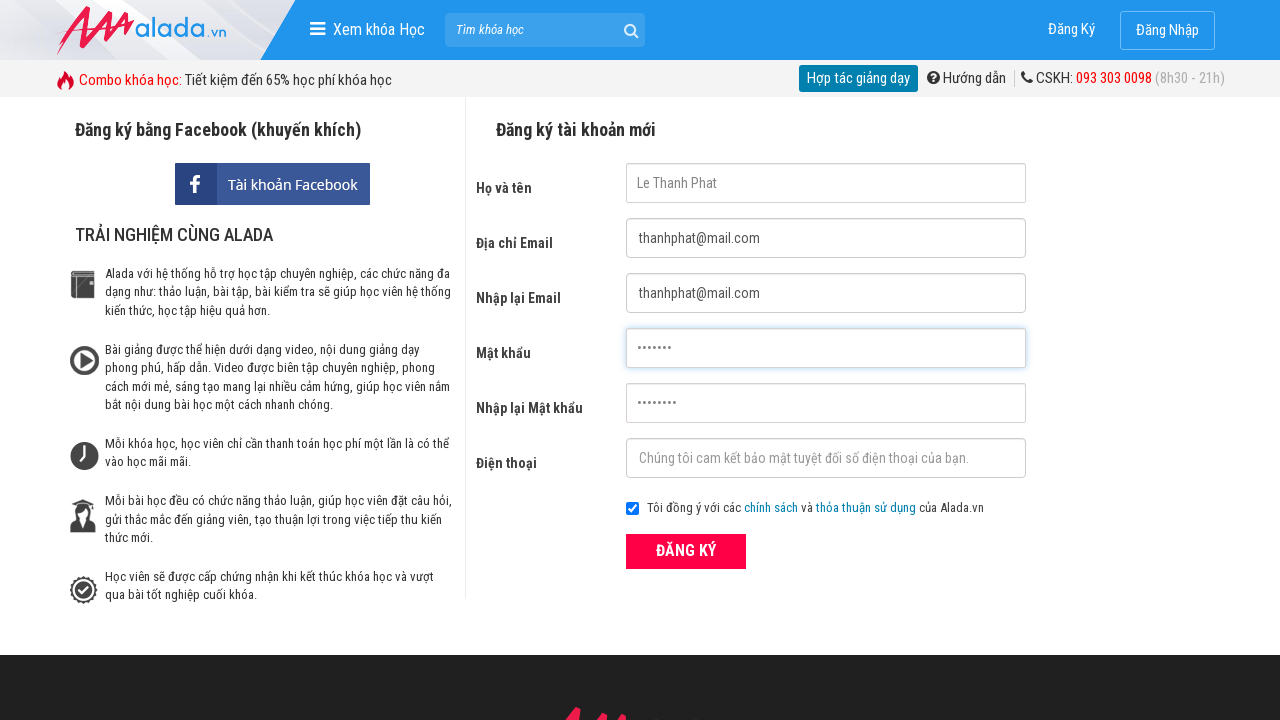

Filled phone field with '0355019946' on #txtPhone
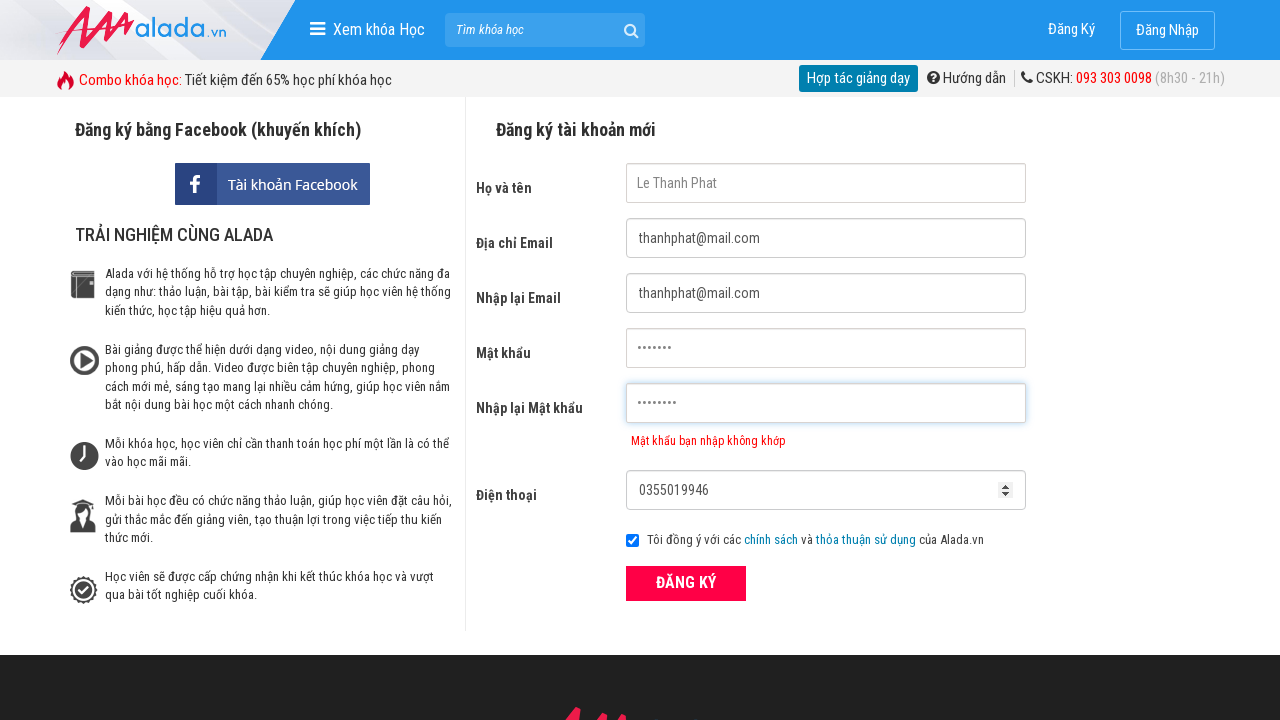

Clicked register button to submit form at (686, 583) on xpath=//div[@class='field_btn']/button
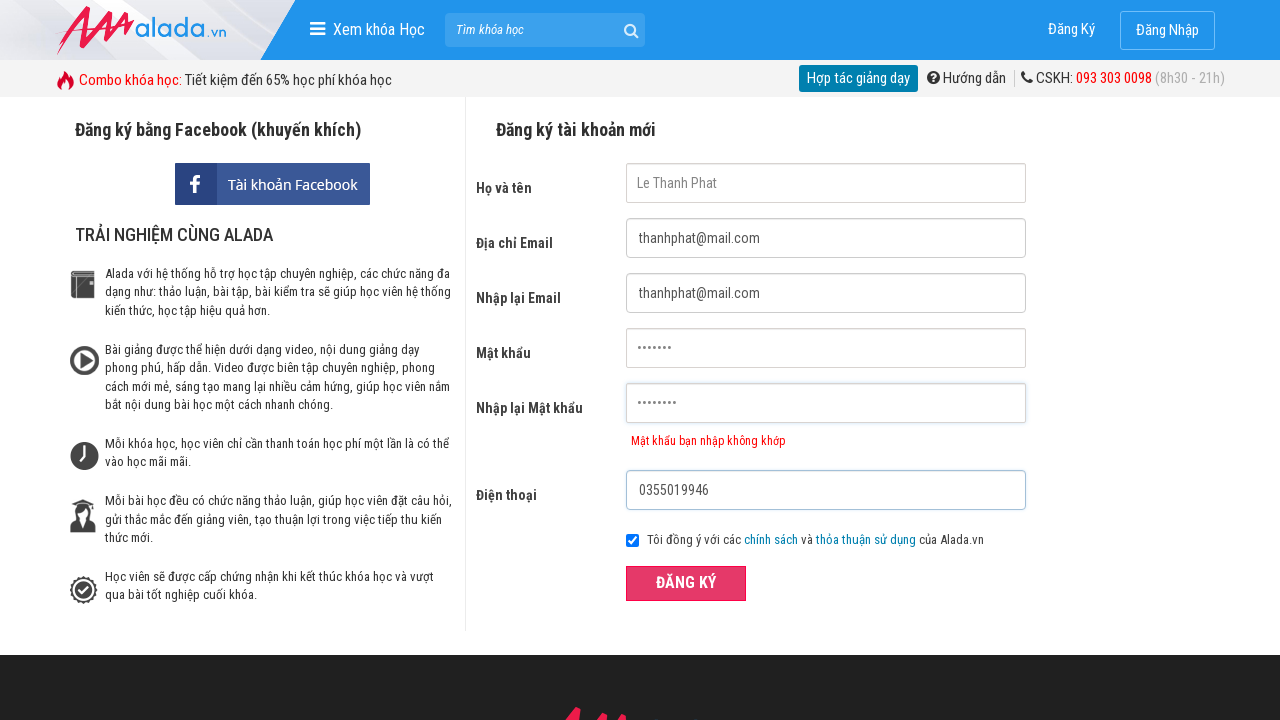

Verified error message 'Mật khẩu bạn nhập không khớp' displayed for mismatched password confirmation
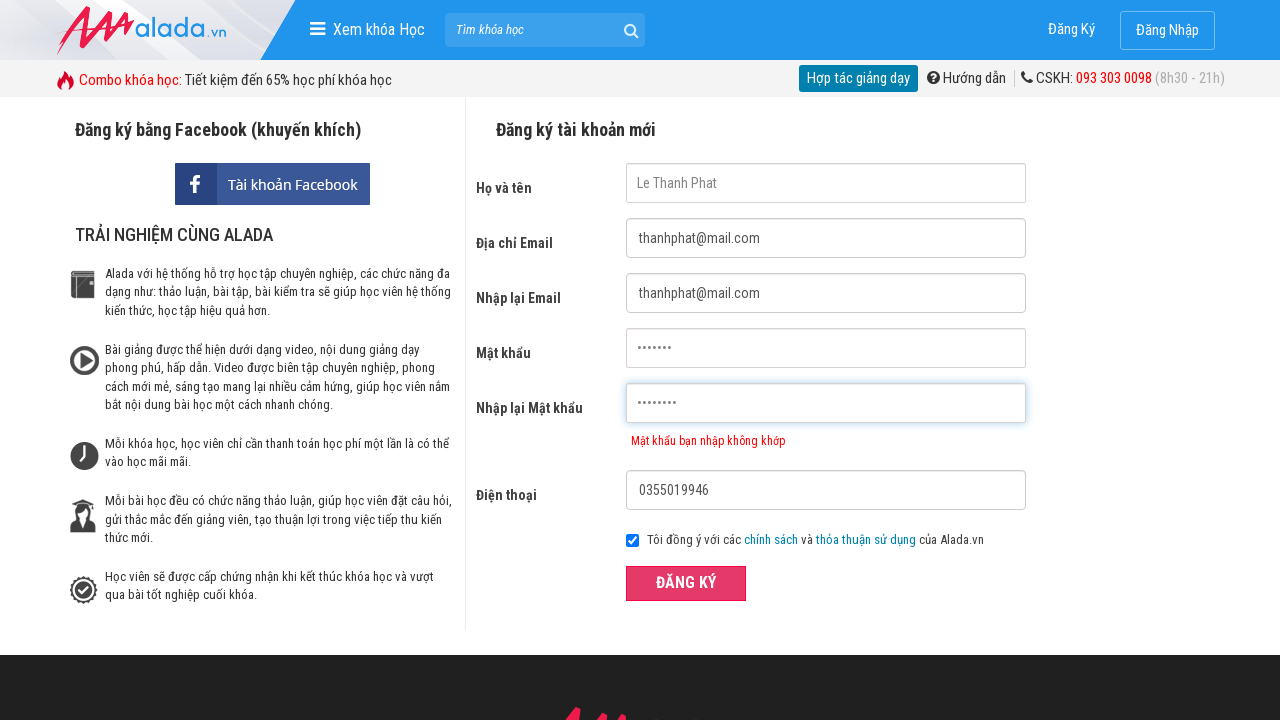

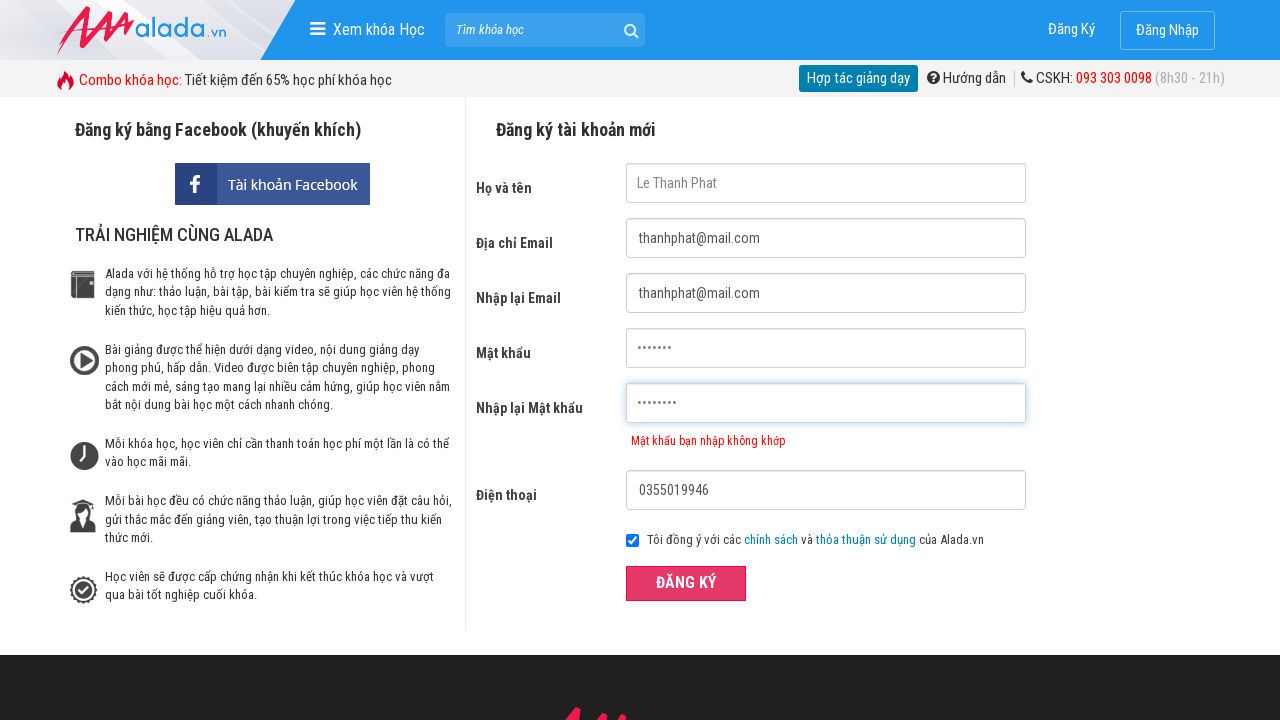